Tests NASA Open APIs page by clicking the DONKI (Space Weather Database) button and verifying it is visible and clickable

Starting URL: https://api.nasa.gov/

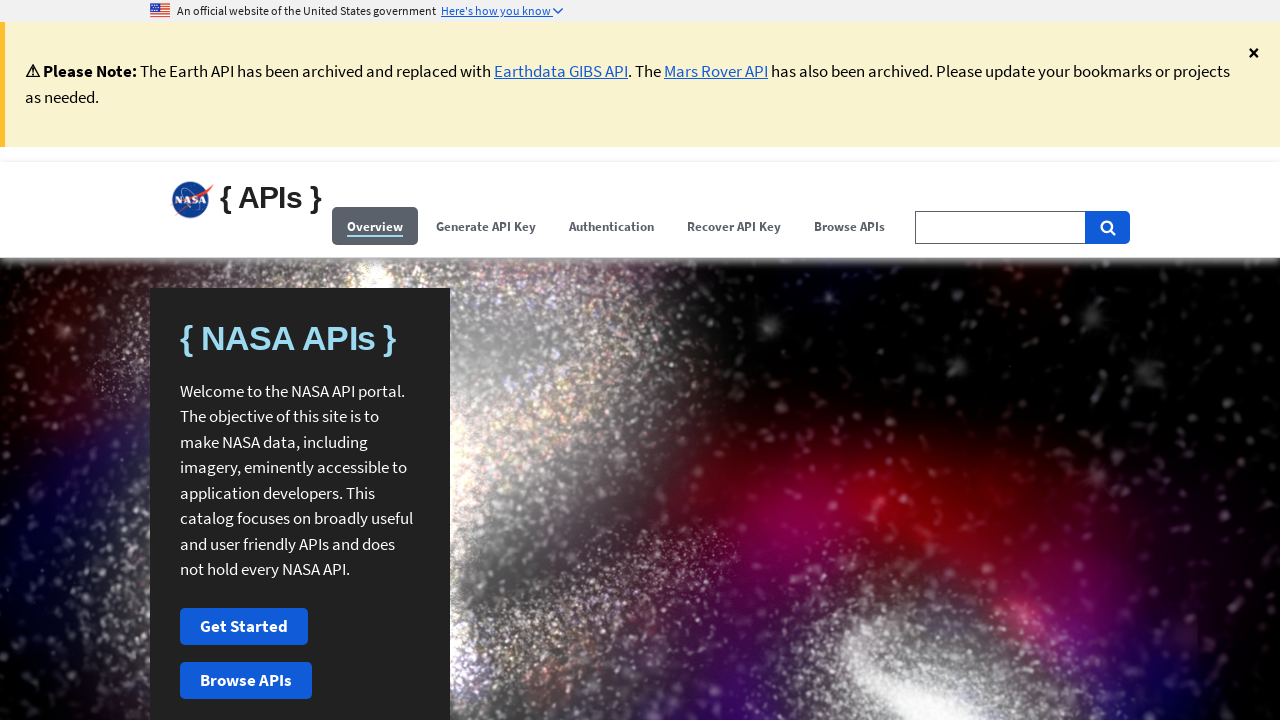

Waited for DONKI (Space Weather Database) button to be visible
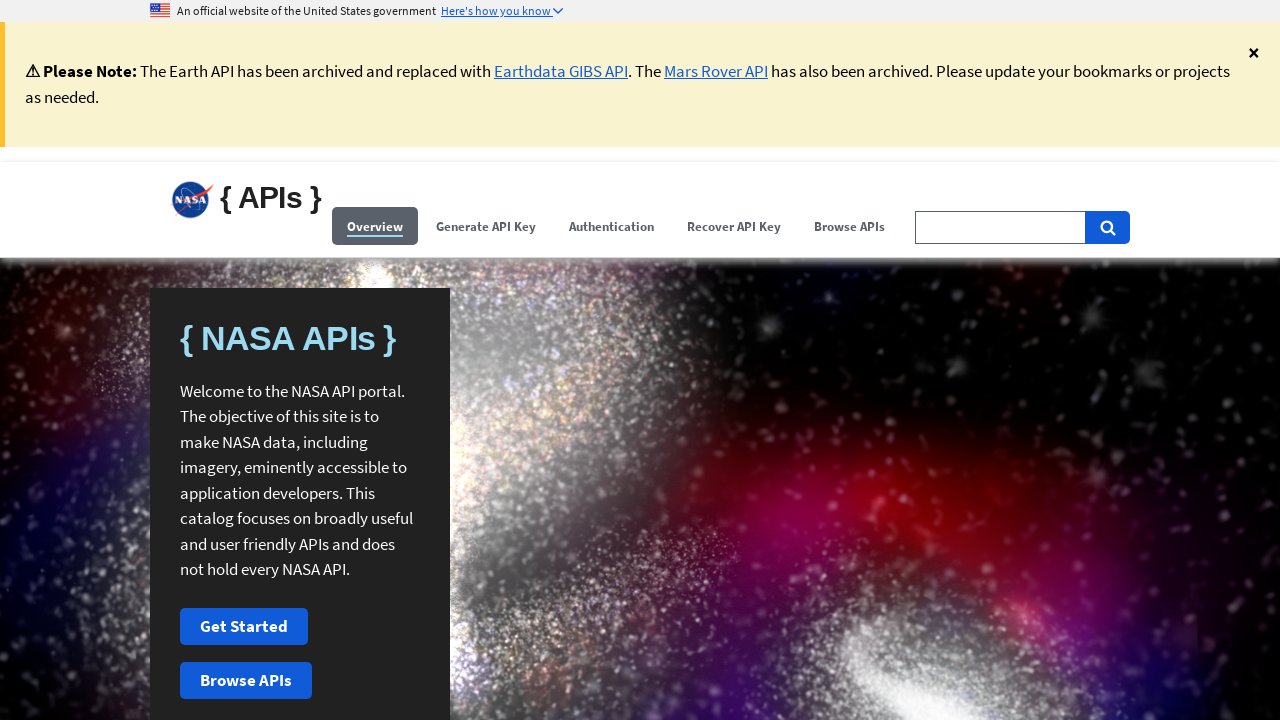

Clicked the DONKI button at (640, 360) on xpath=//button[@id='donki']
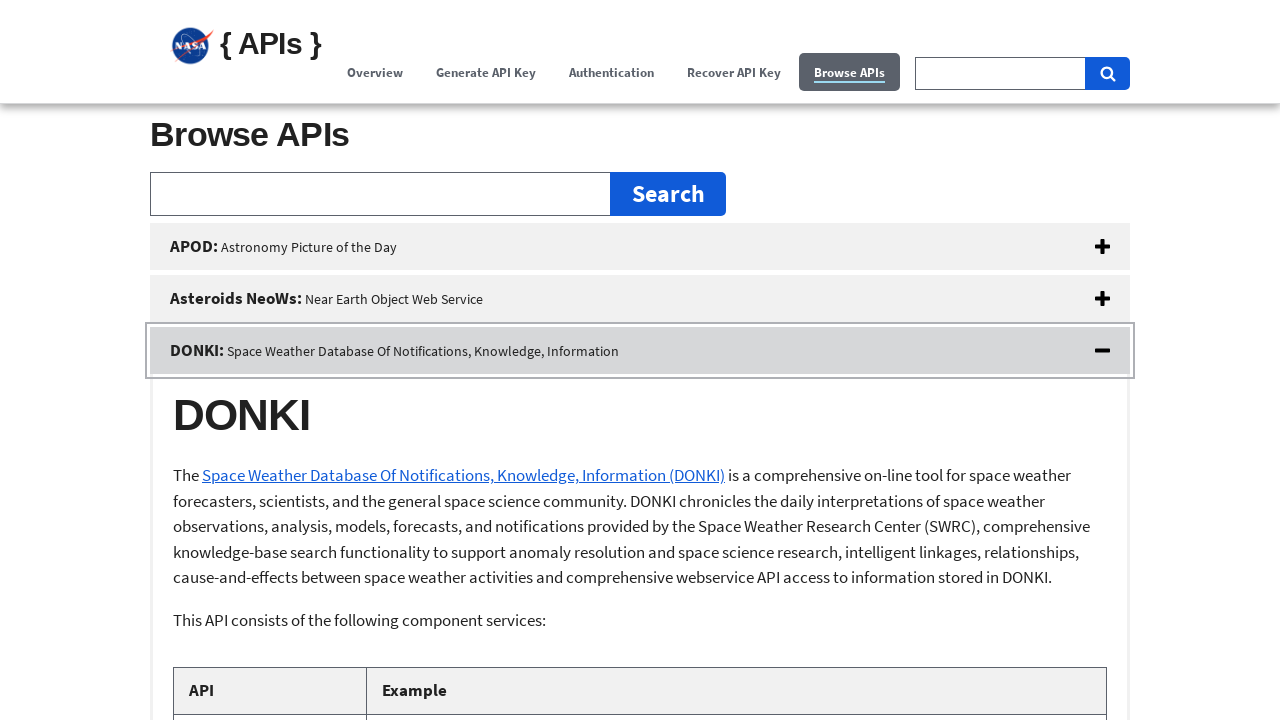

Verified DONKI button is still visible after click
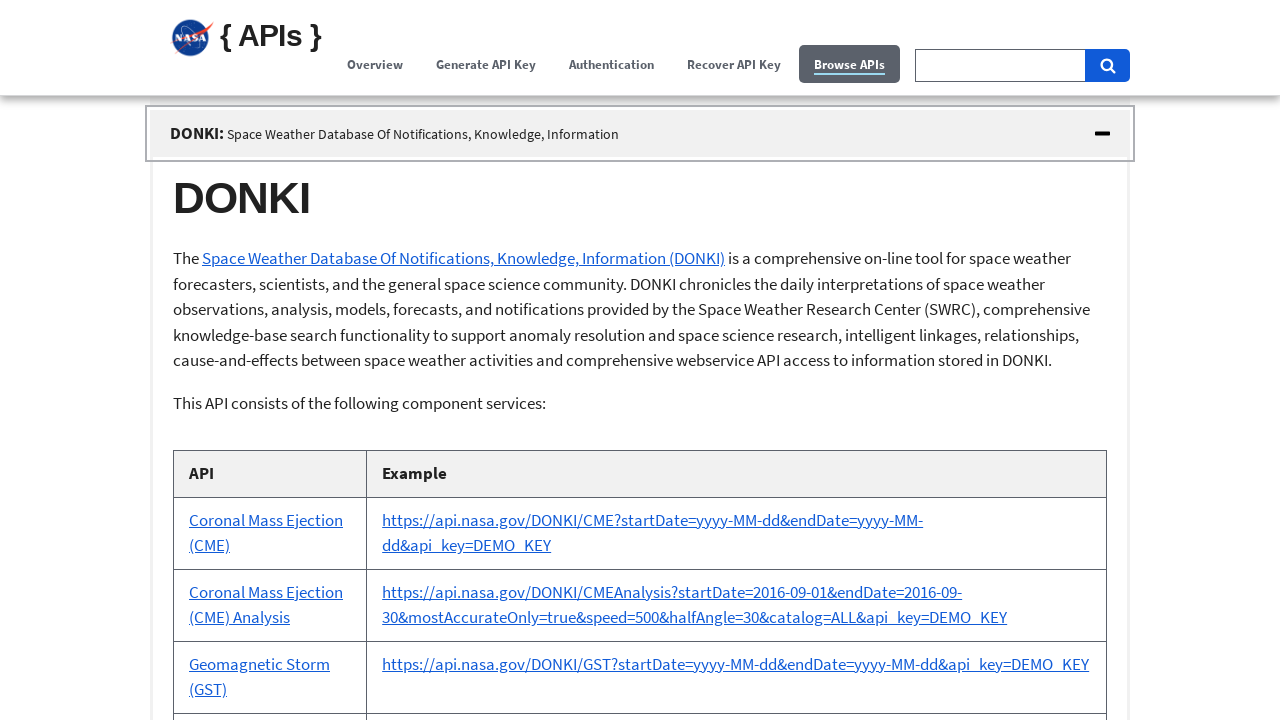

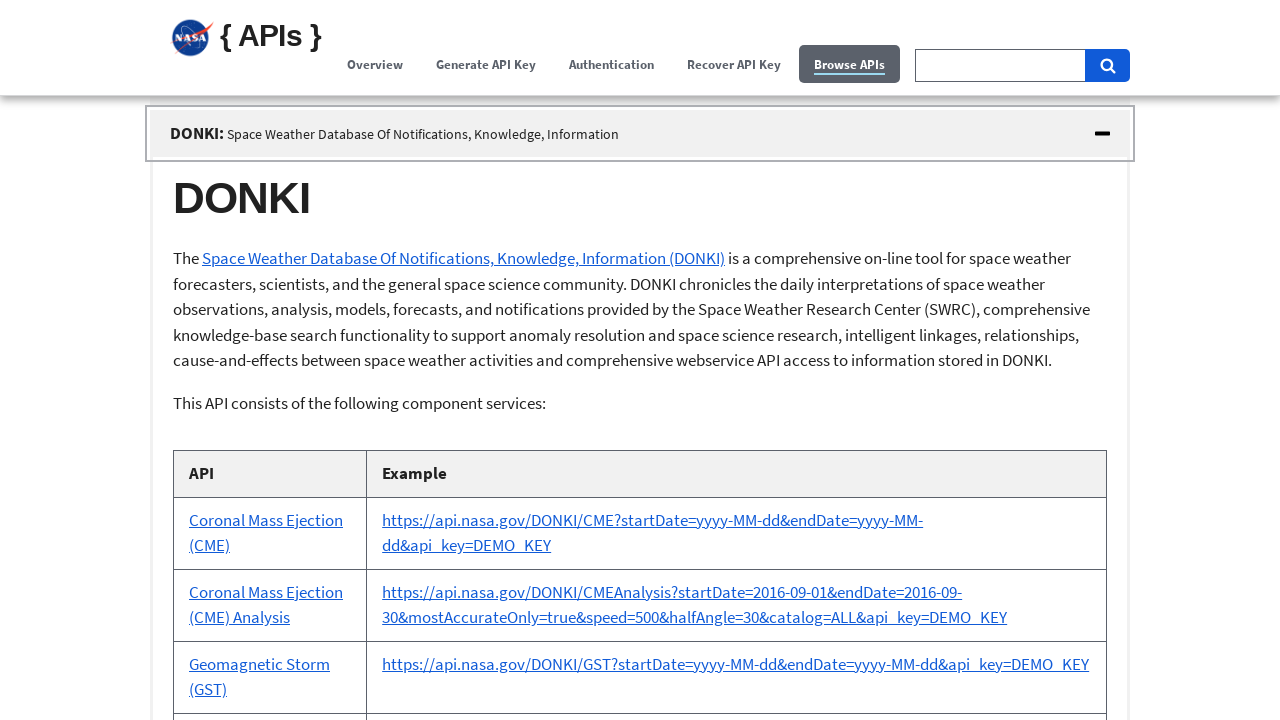